Submits a practice form with only the required fields (first name, last name, email, gender, mobile) and verifies successful submission.

Starting URL: https://demoqa.com/automation-practice-form

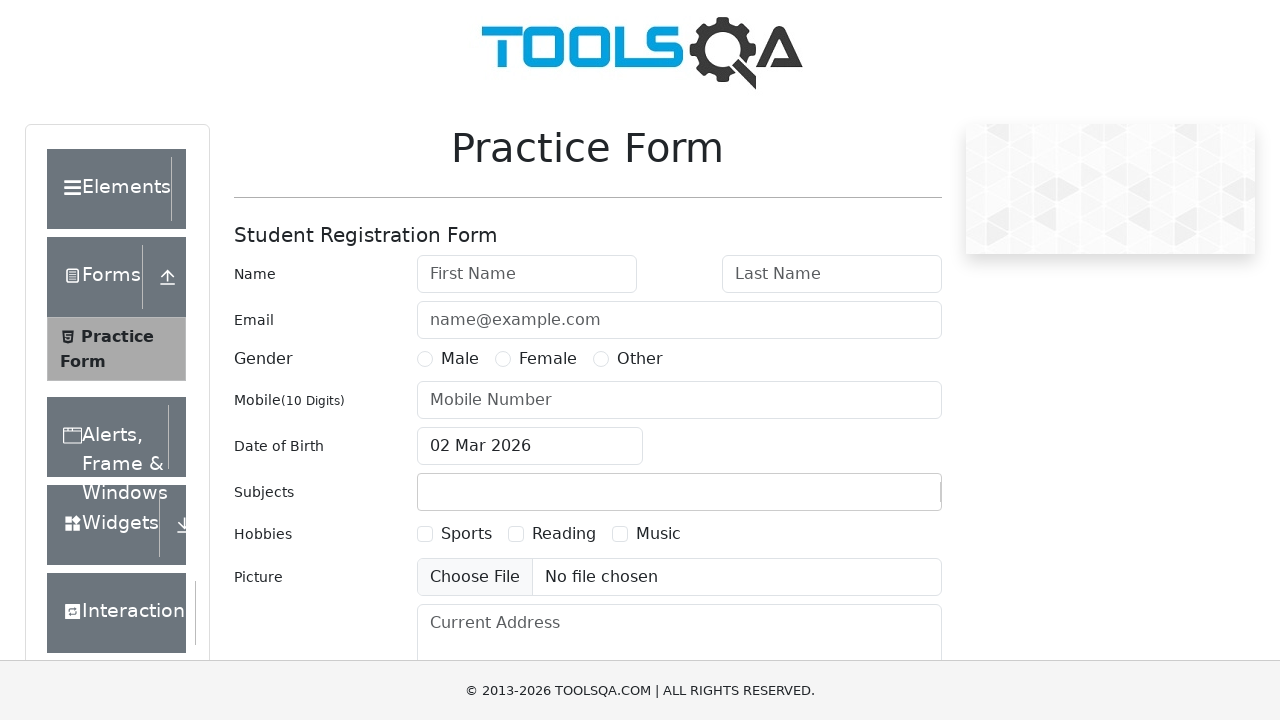

Filled first name field with 'John' on #firstName
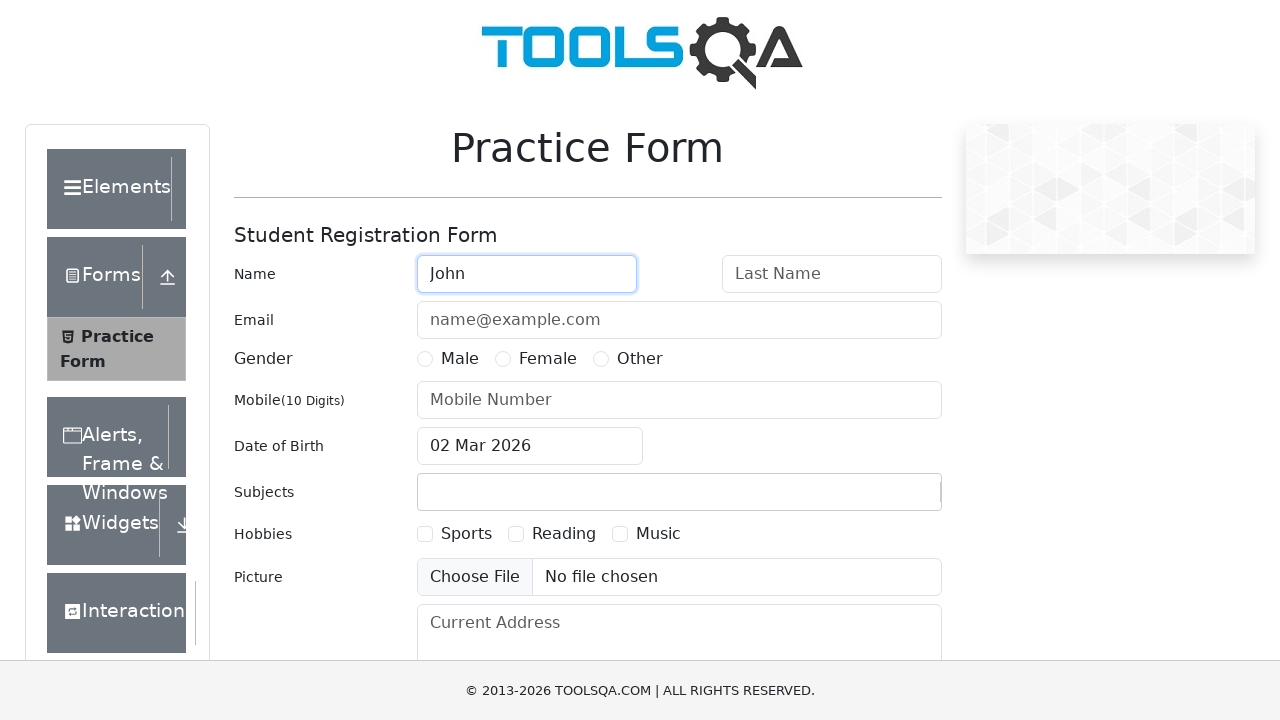

Filled last name field with 'Doe' on #lastName
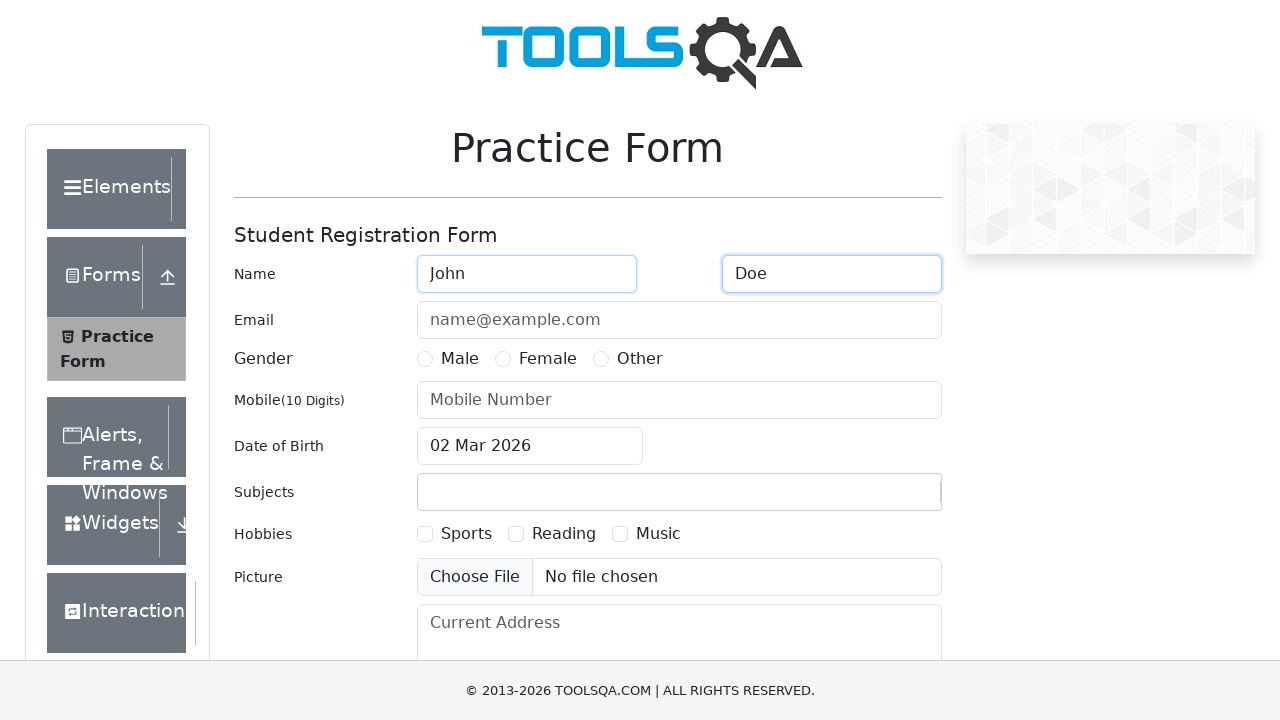

Filled email field with 'john.doe@example.com' on #userEmail
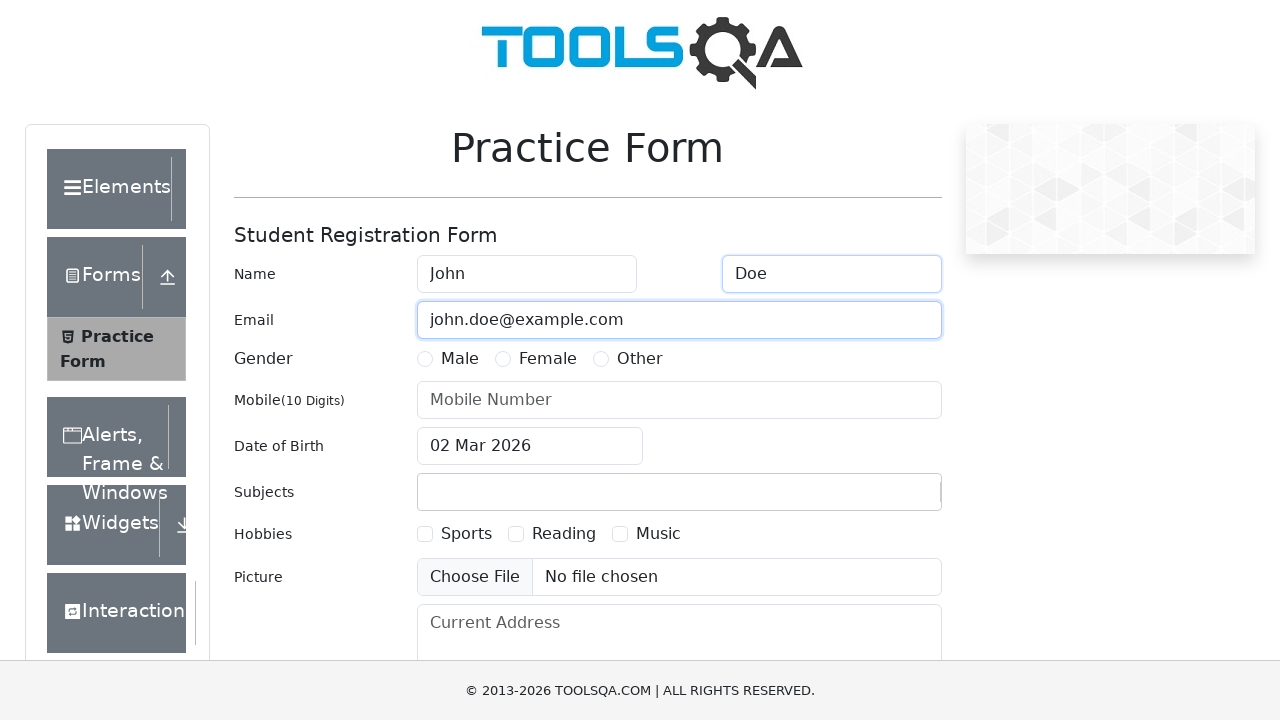

Selected Male gender option at (460, 359) on label[for="gender-radio-1"]
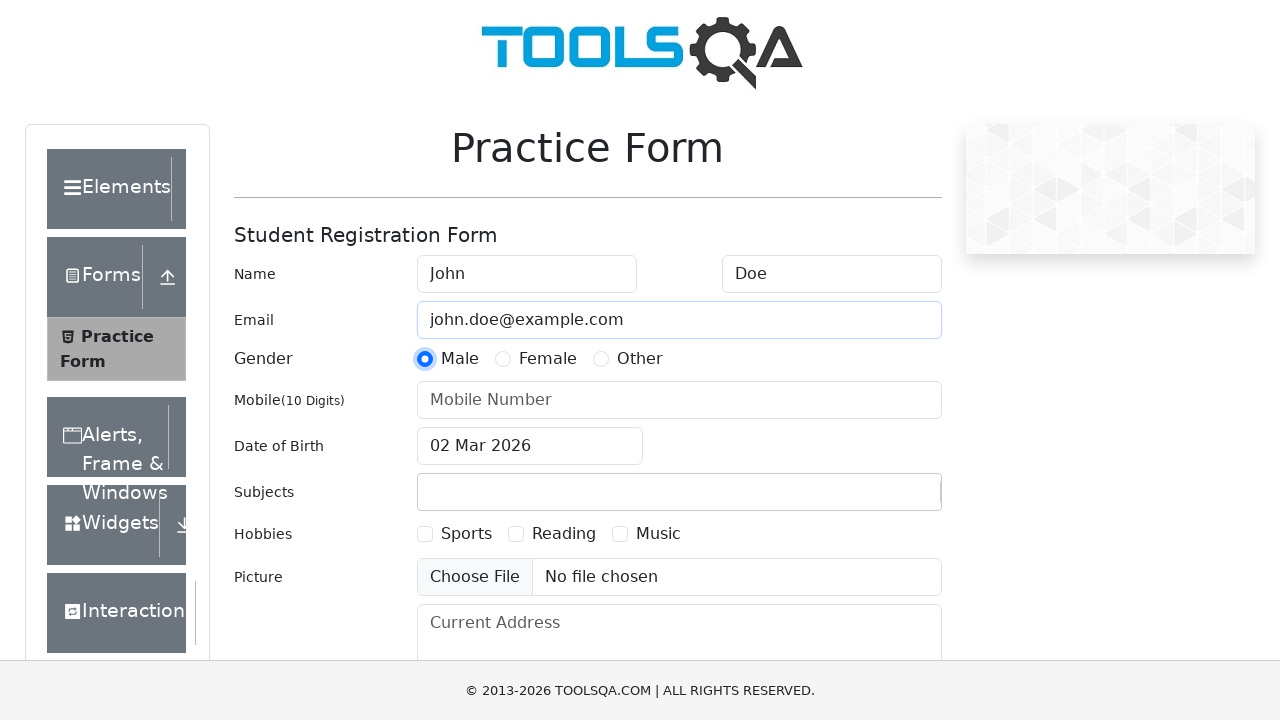

Filled mobile number field with '1234567890' on #userNumber
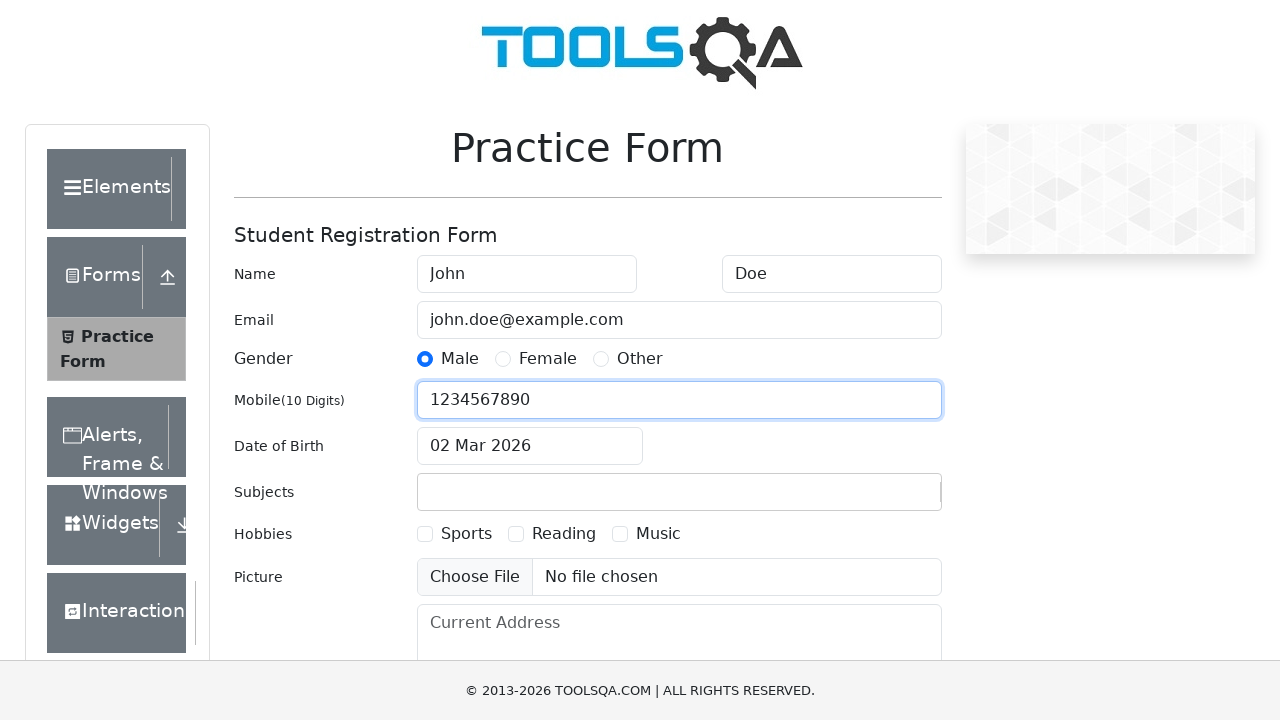

Scrolled submit button into view
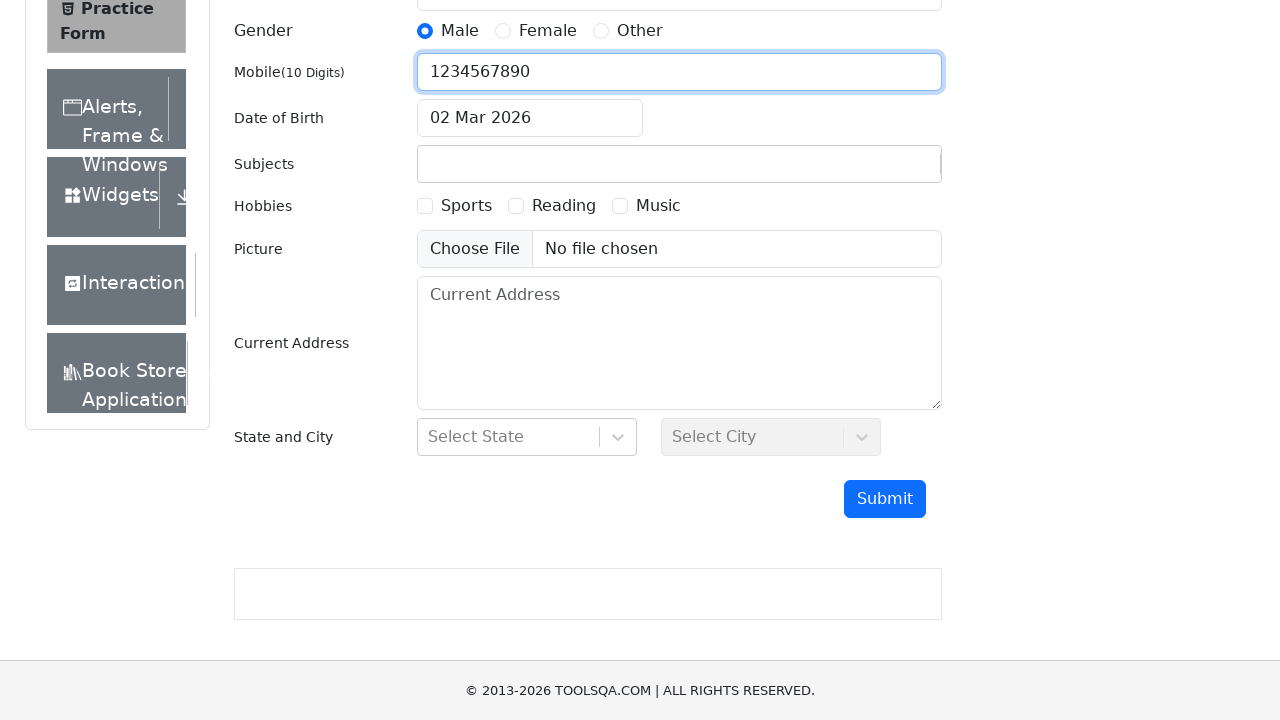

Clicked submit button to submit the form at (885, 499) on #submit
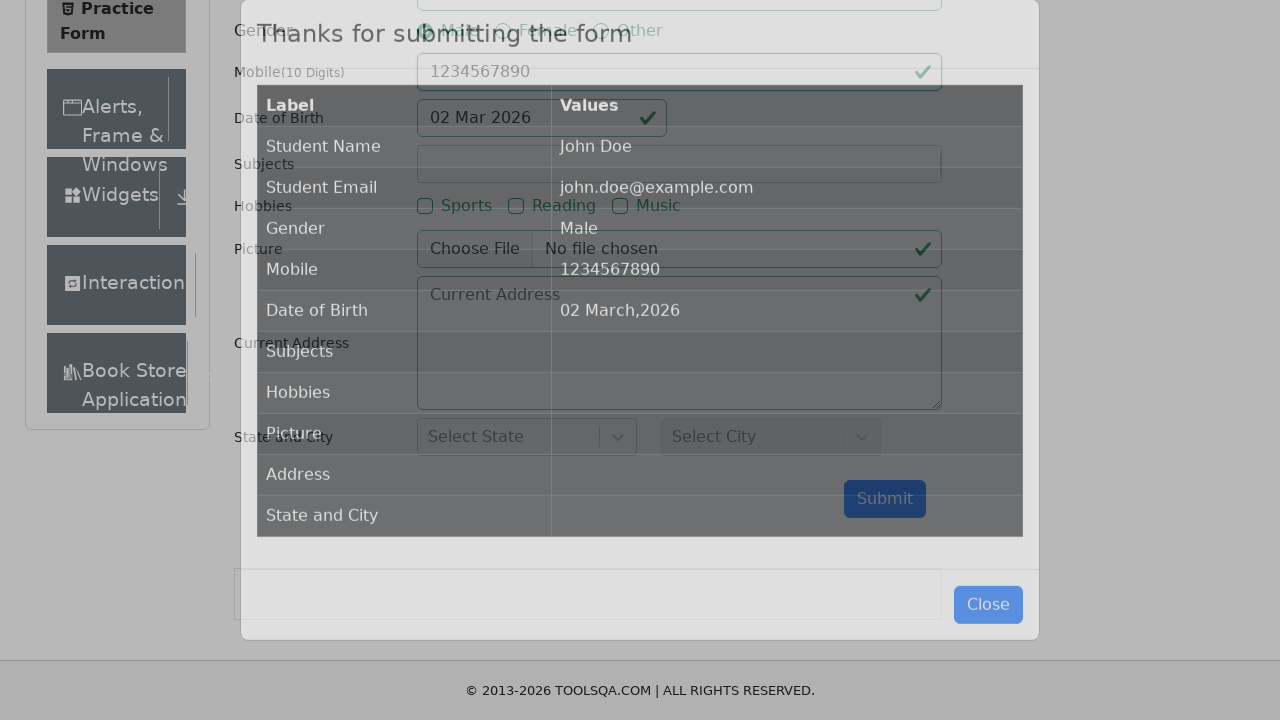

Waited for submission confirmation modal to appear
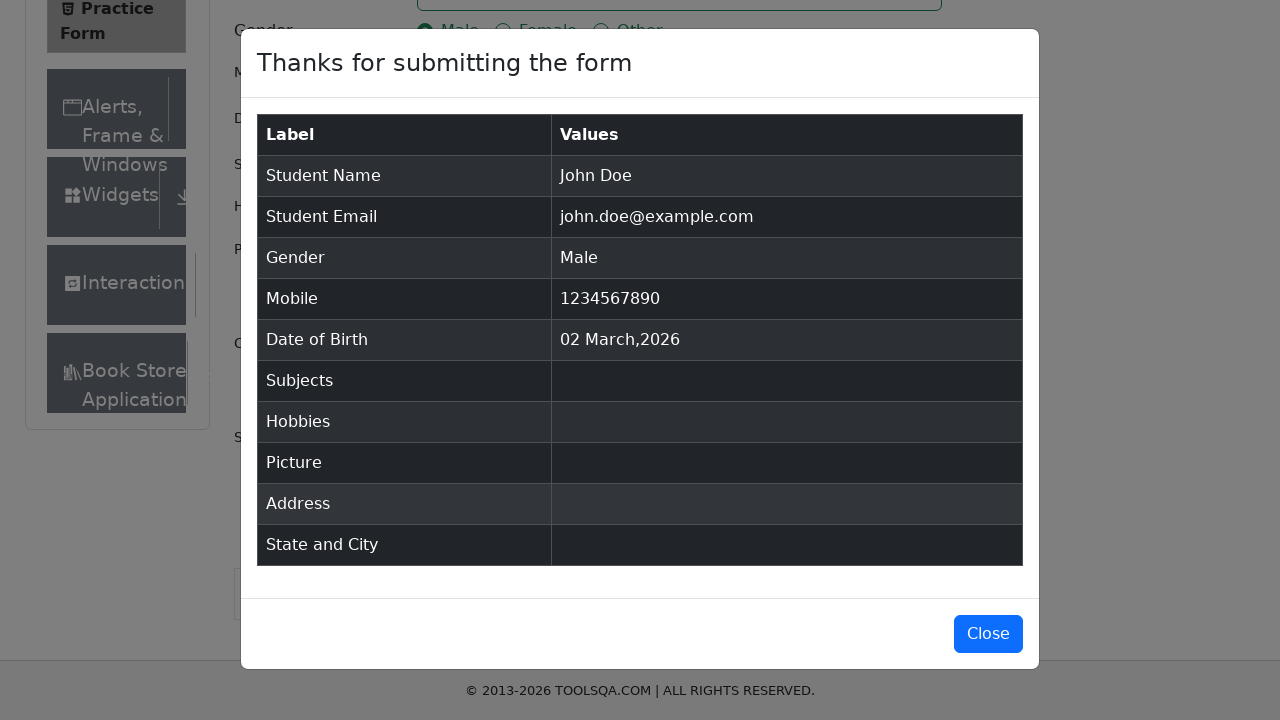

Confirmed modal title element is visible
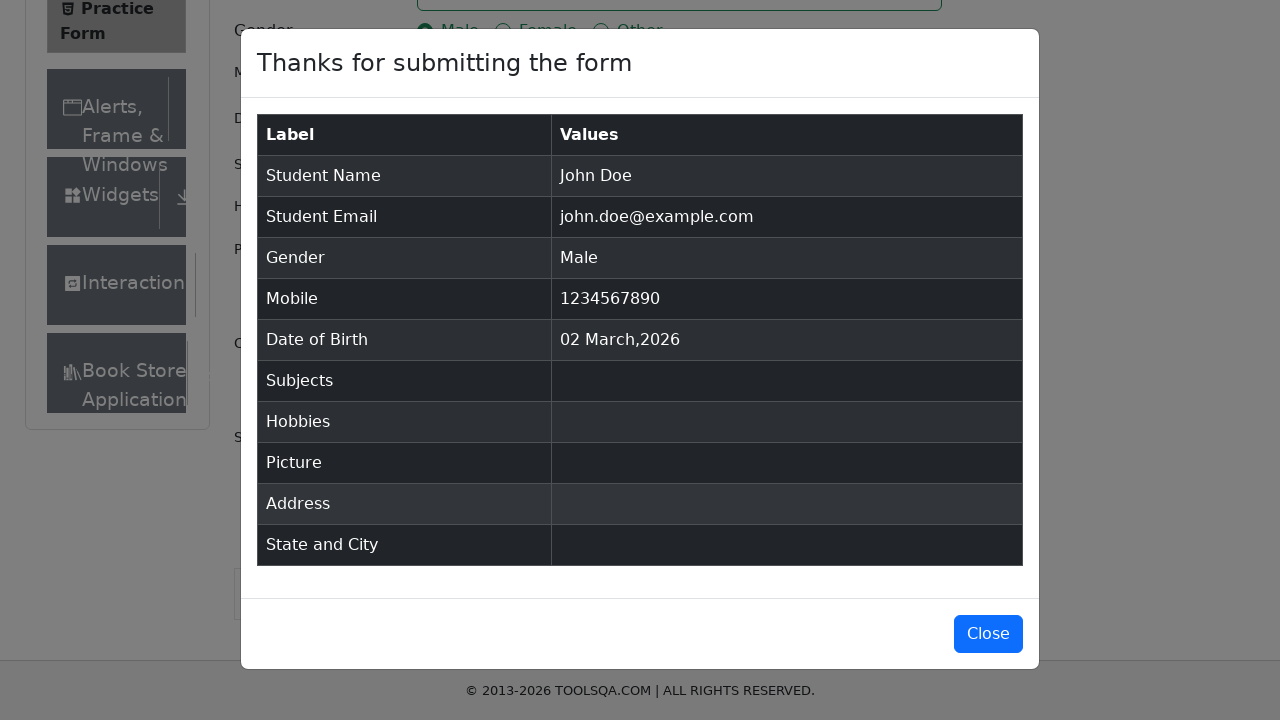

Clicked close button to dismiss the modal at (988, 634) on #closeLargeModal
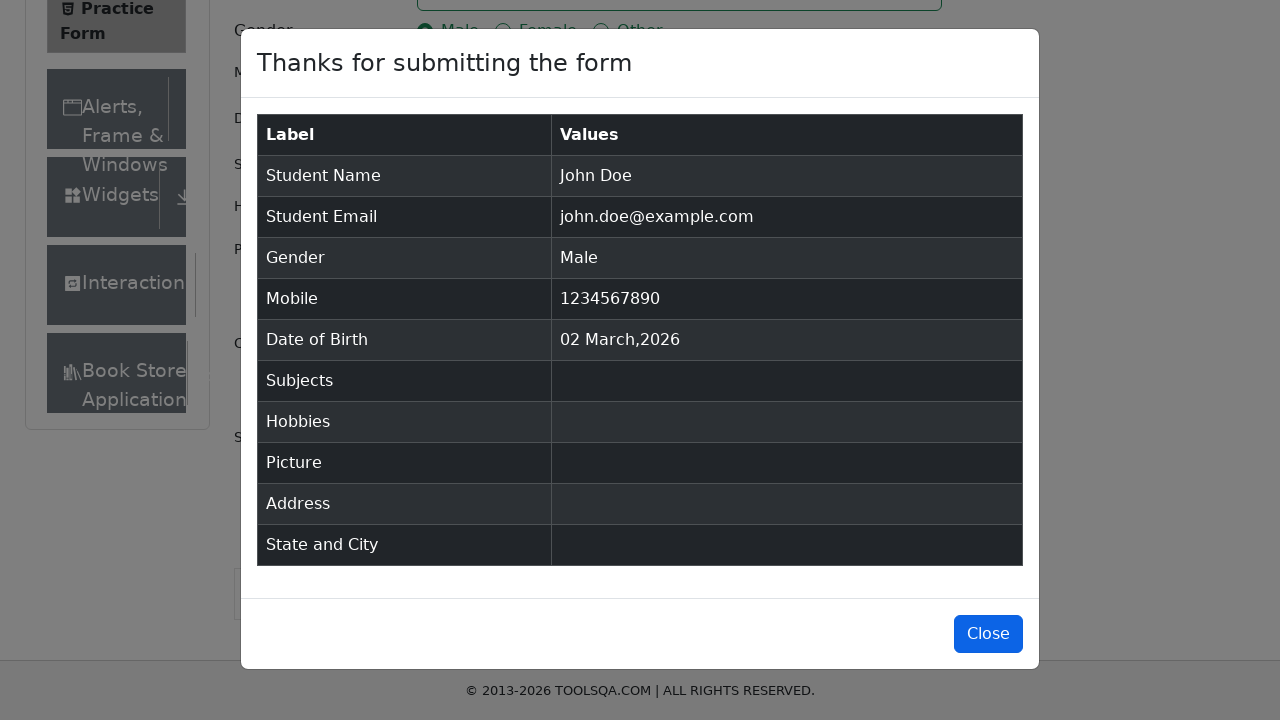

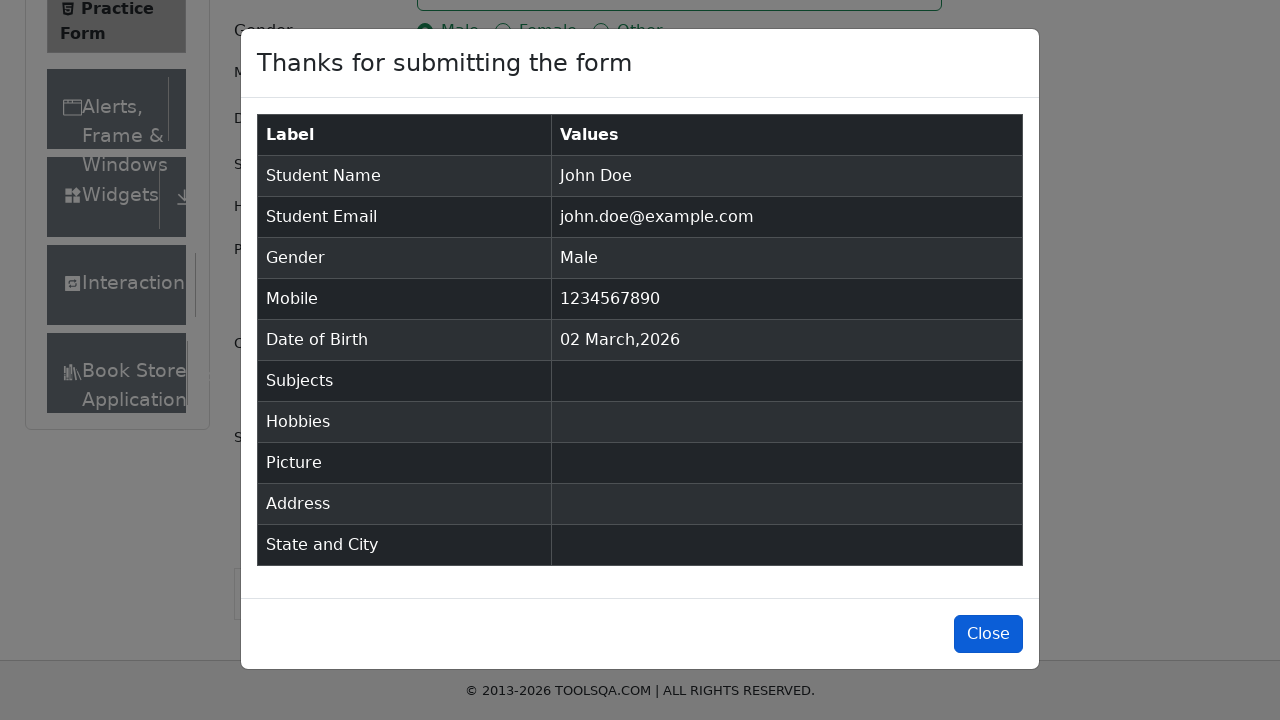